Tests that the homepage loads correctly by verifying the page title contains "Krishivaas"

Starting URL: https://staging.krishivaas.ai/

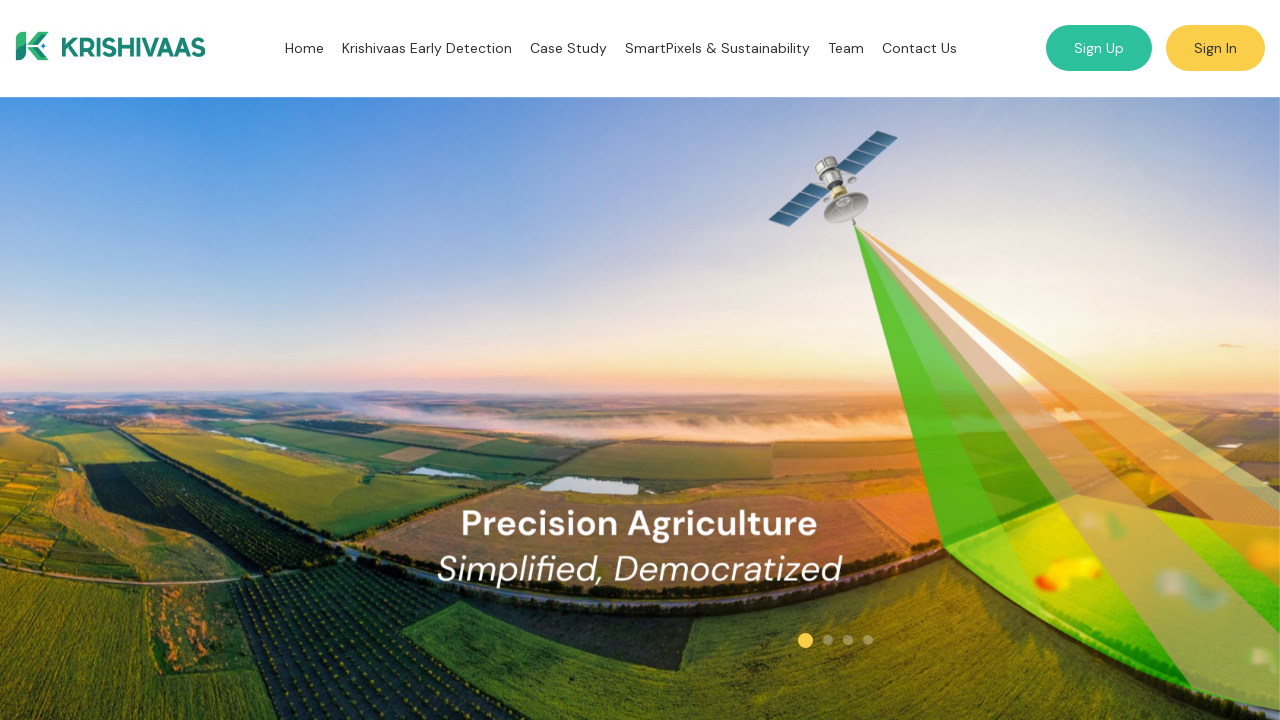

Waited for page to reach domcontentloaded state
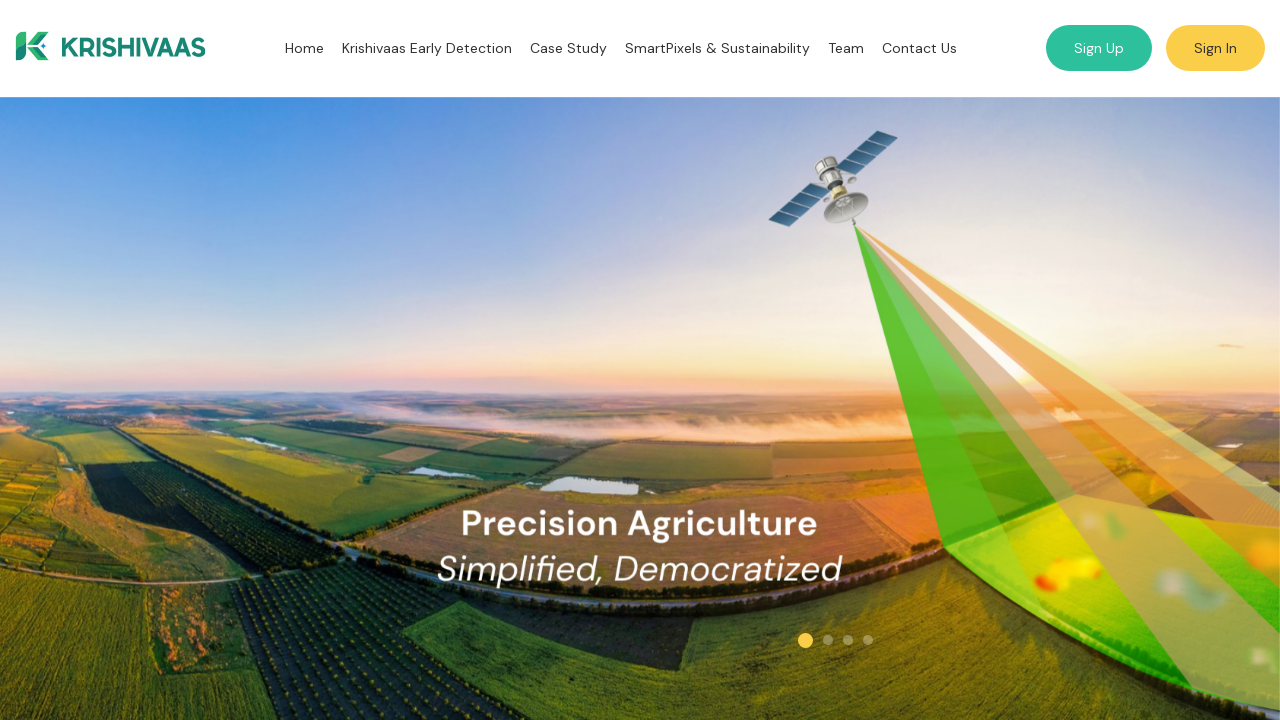

Verified page title contains 'Krishivaas'
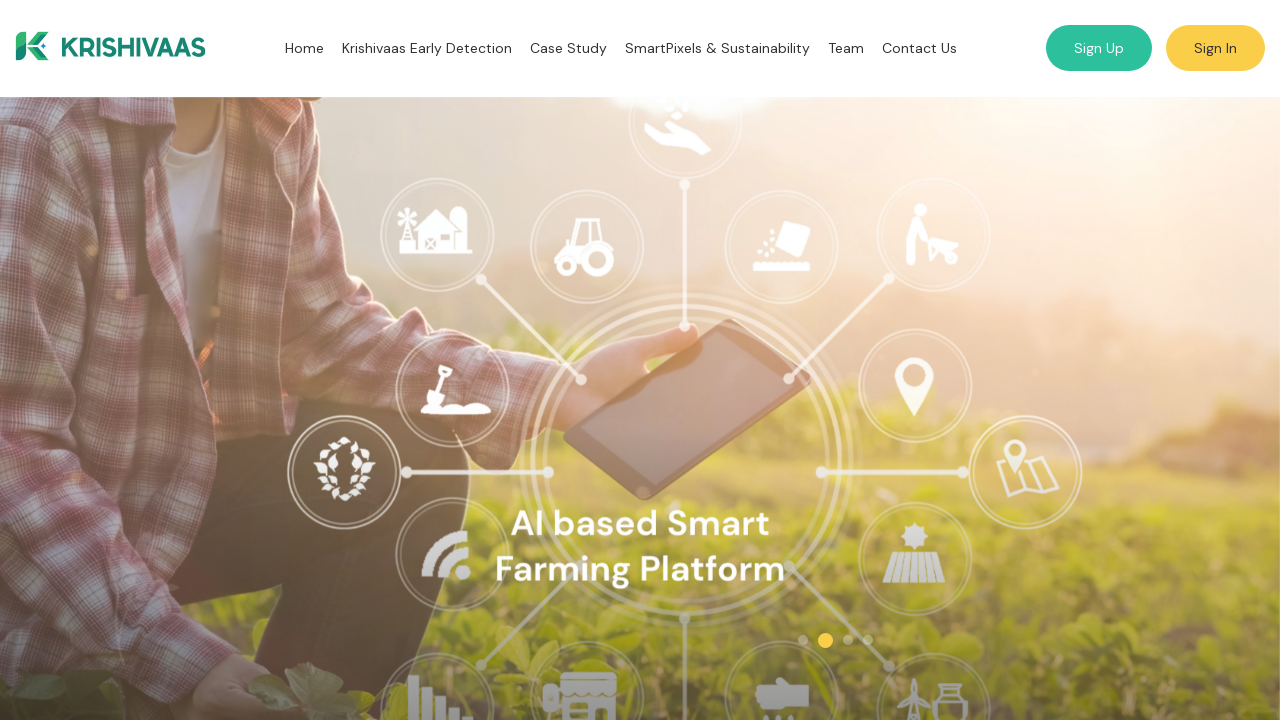

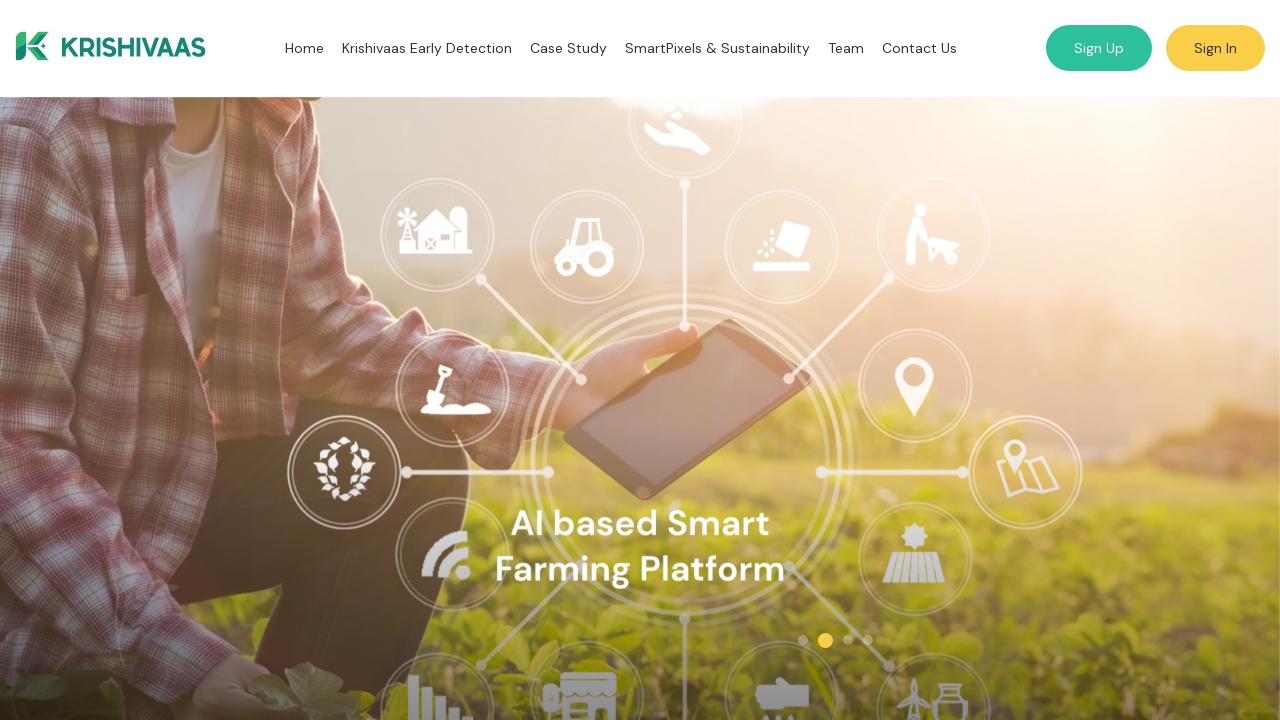